Tests browser expect matchers by verifying page URL and title

Starting URL: https://webdriver.io

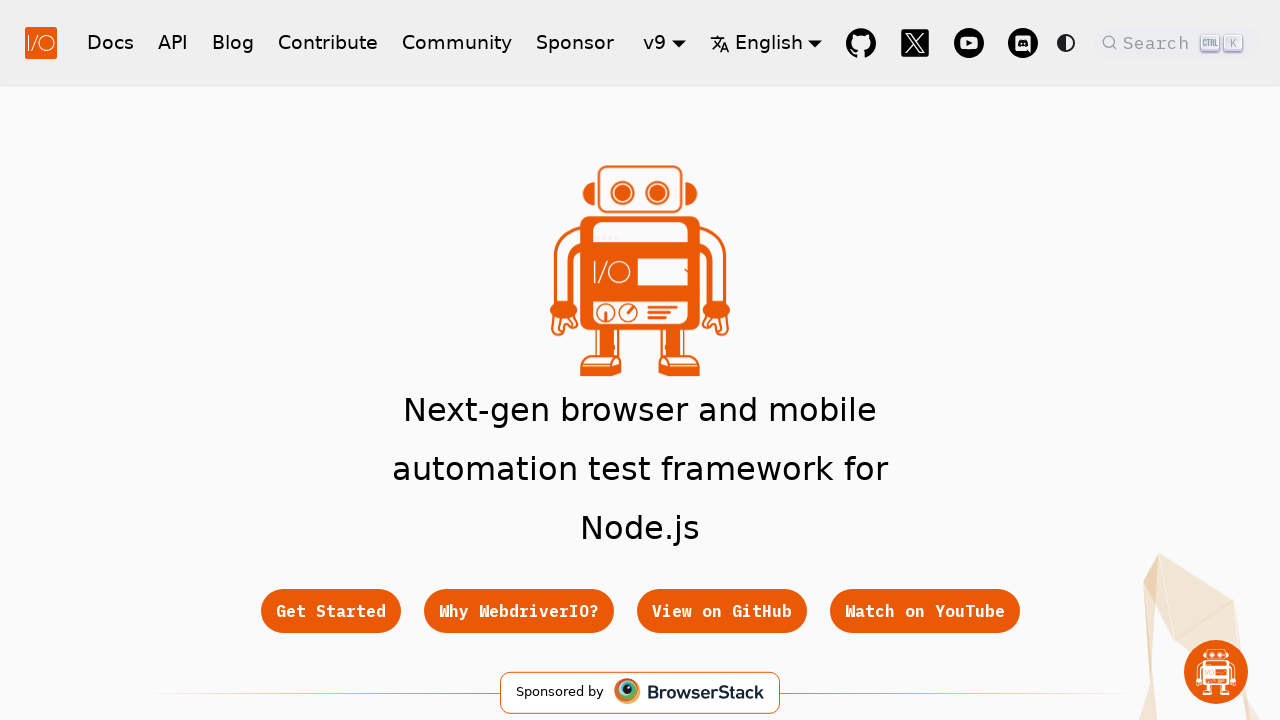

Waited for page DOM content to load
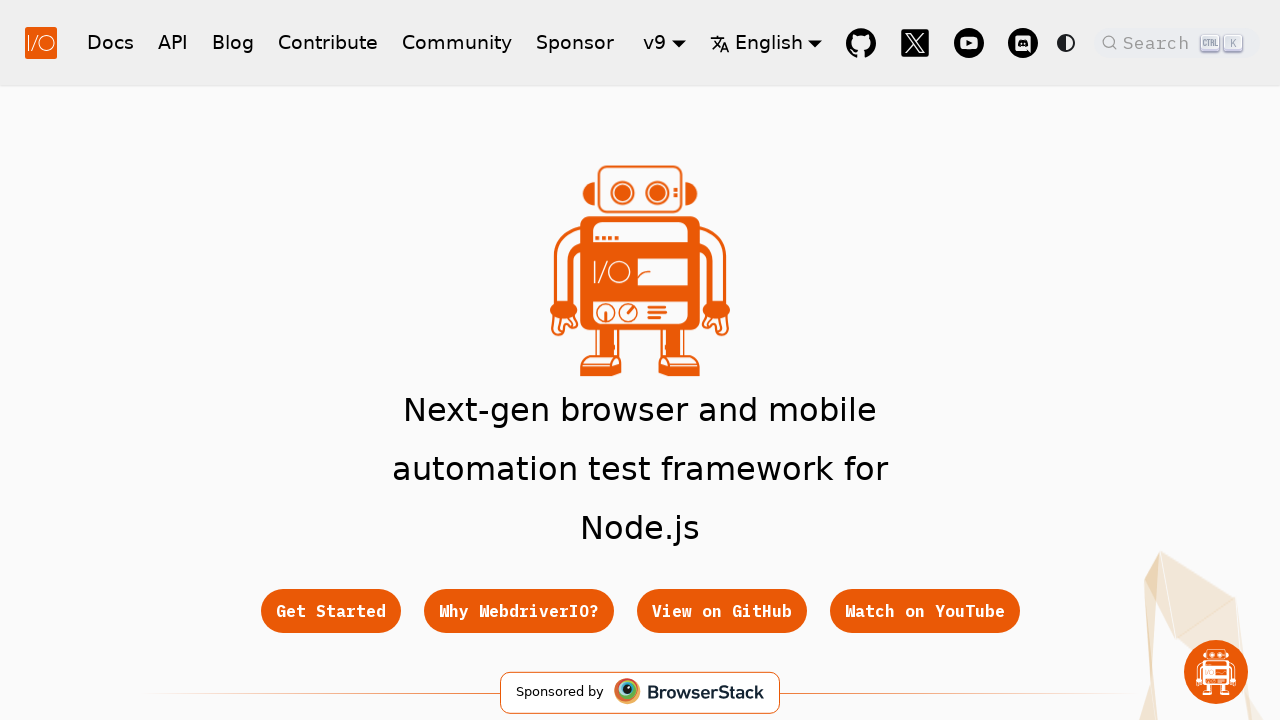

Verified page URL matches webdriver.io pattern
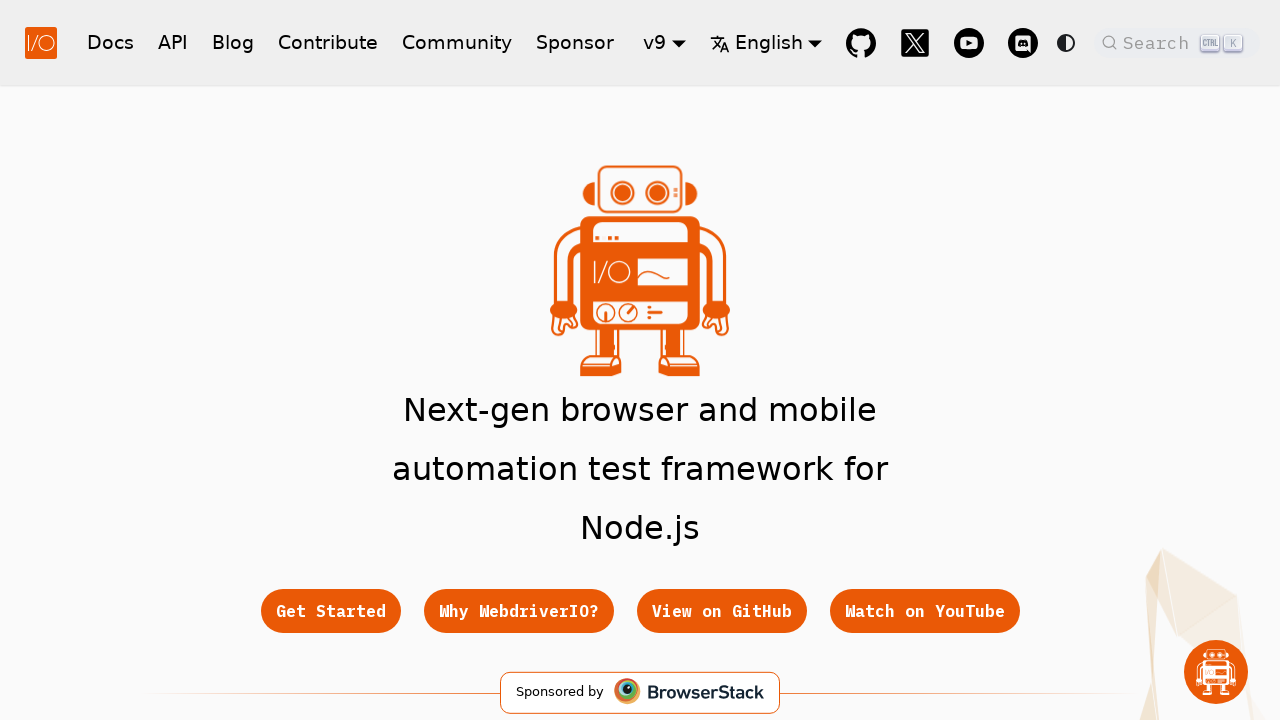

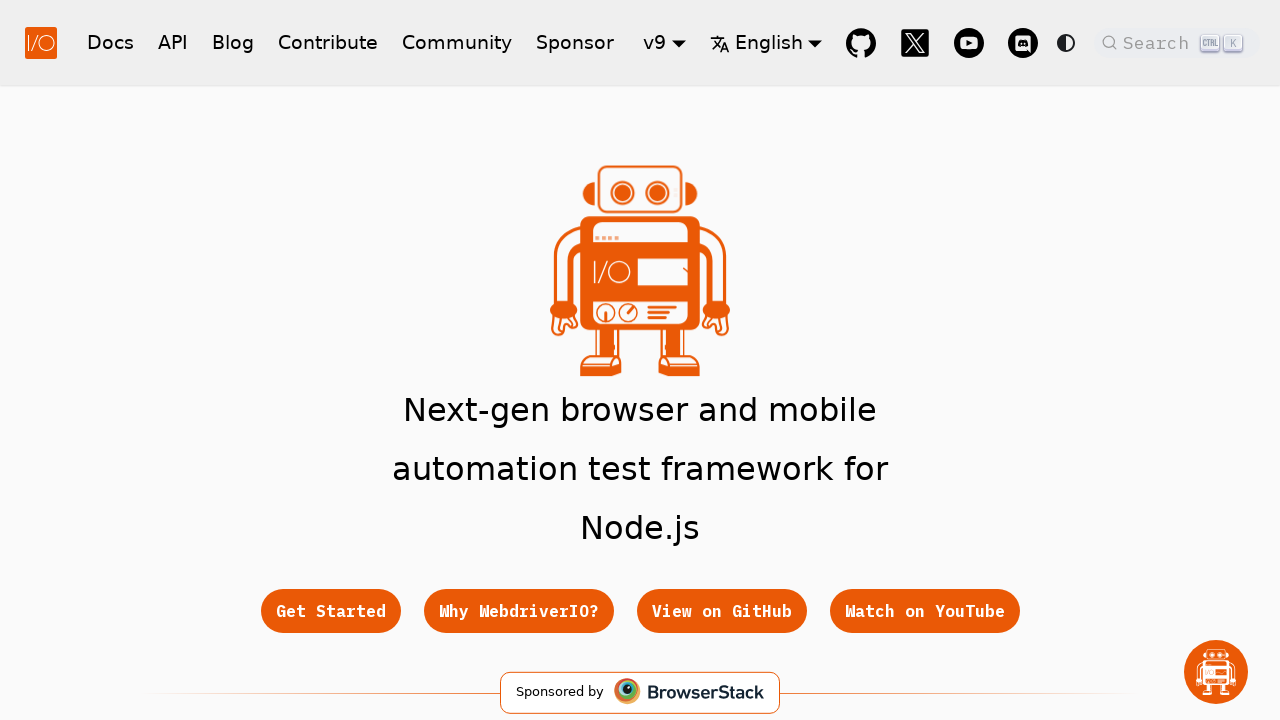